Tests dynamic dropdown selection for flight origin and destination by selecting departure city and arrival city from dependent dropdowns

Starting URL: https://rahulshettyacademy.com/dropdownsPractise

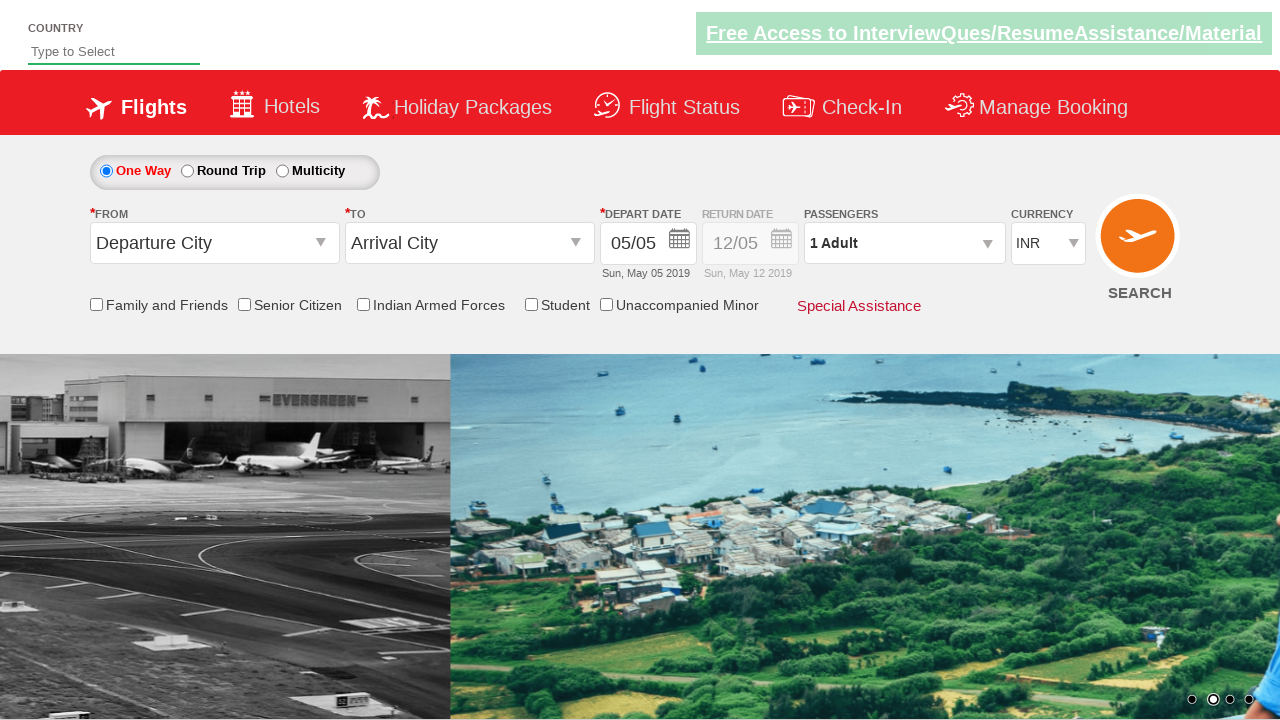

Clicked on origin station dropdown to open it at (214, 243) on #ctl00_mainContent_ddl_originStation1_CTXT
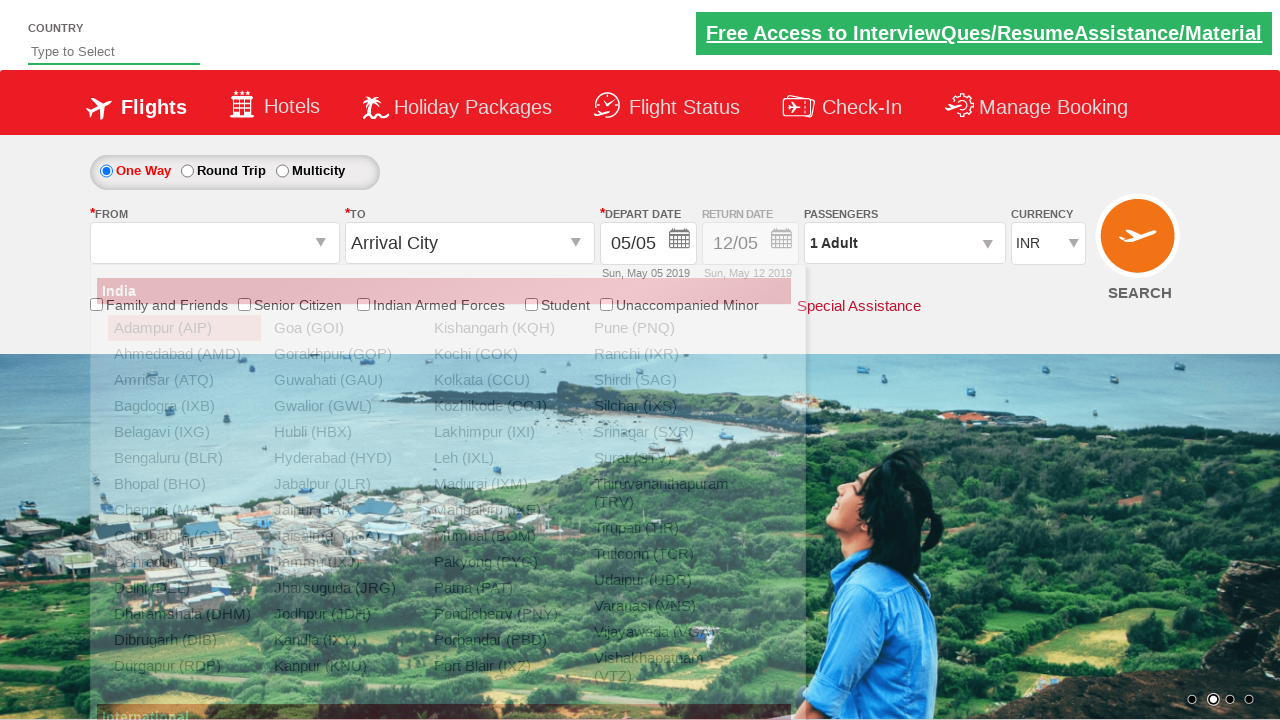

Selected MAA (Chennai) as departure city from origin dropdown at (184, 510) on xpath=//div[@id='ctl00_mainContent_ddl_originStation1_CTNR'] //a[@value='MAA']
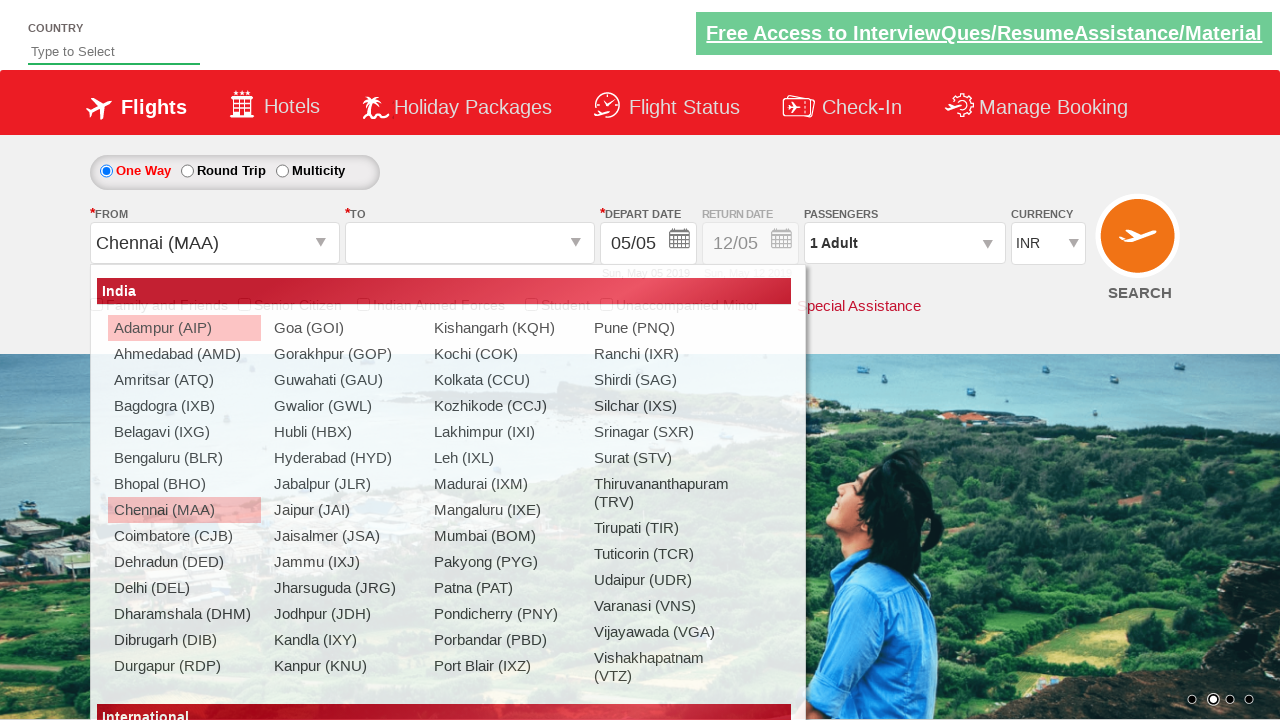

Clicked on destination station dropdown to open it at (470, 243) on #ctl00_mainContent_ddl_destinationStation1_CTXT
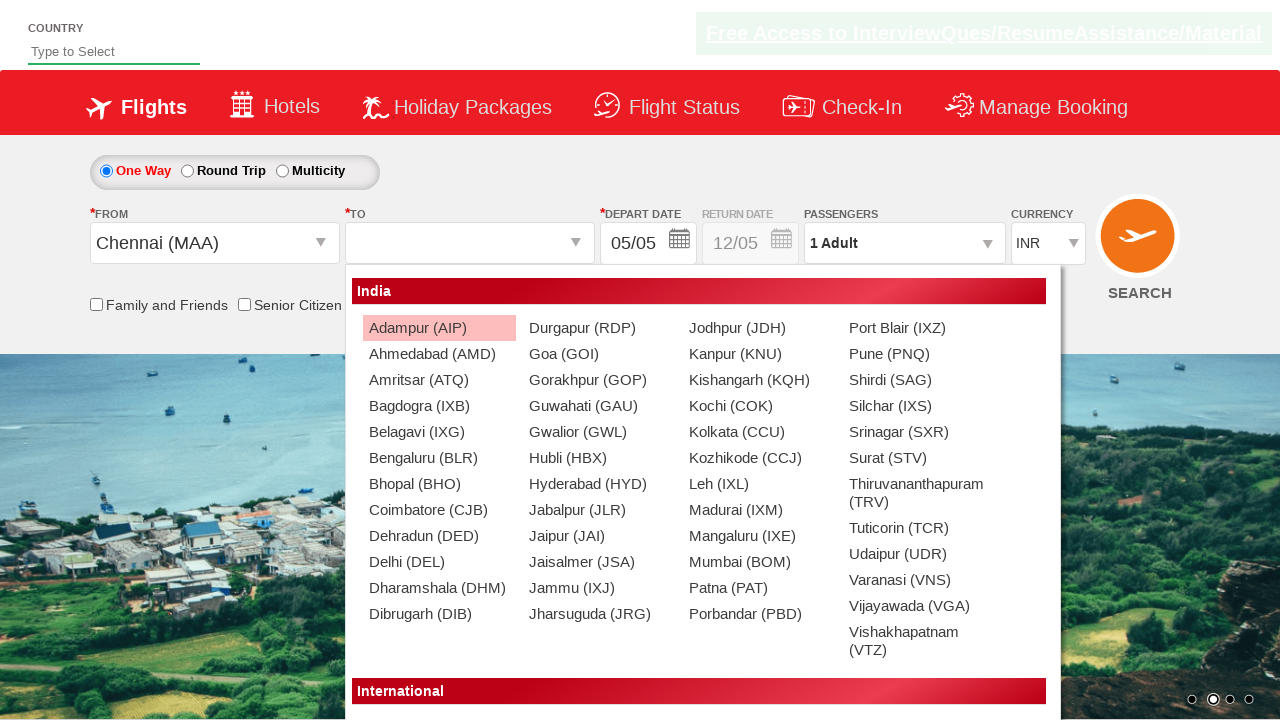

Selected HYD (Hyderabad) as arrival city from destination dropdown at (599, 484) on xpath=//div[@id='ctl00_mainContent_ddl_destinationStation1_CTNR'] //a[@value='HY
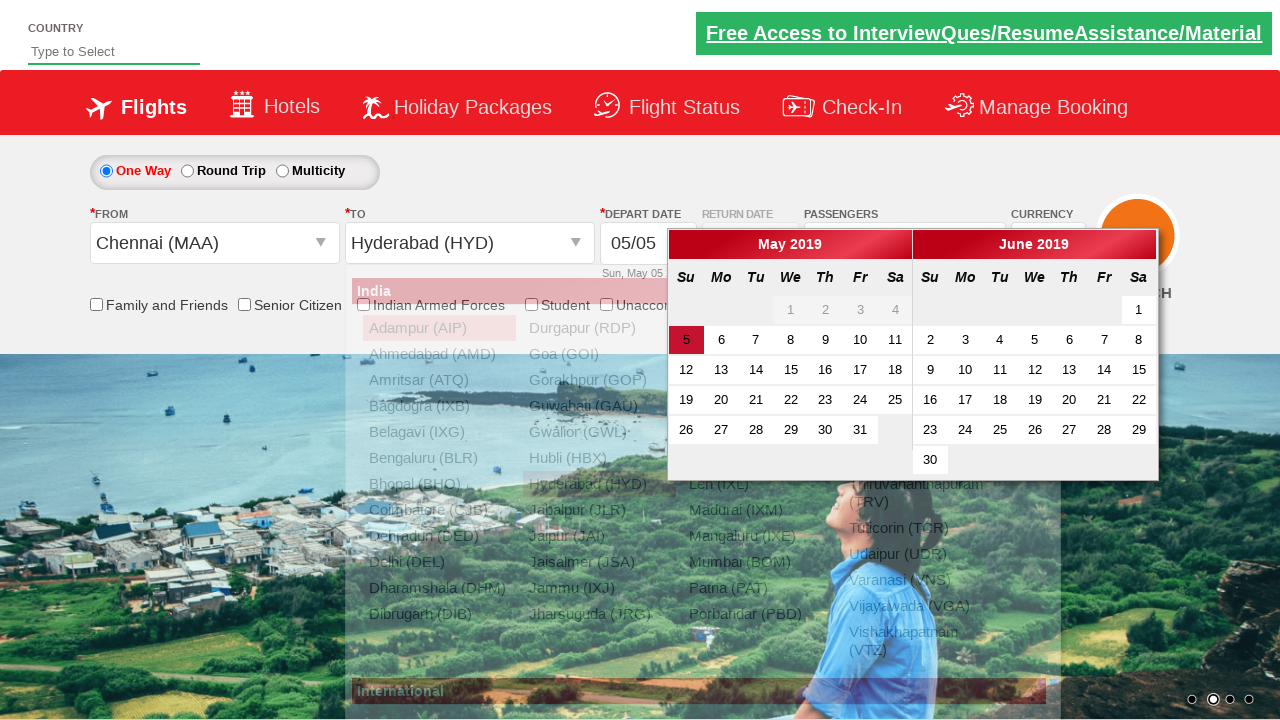

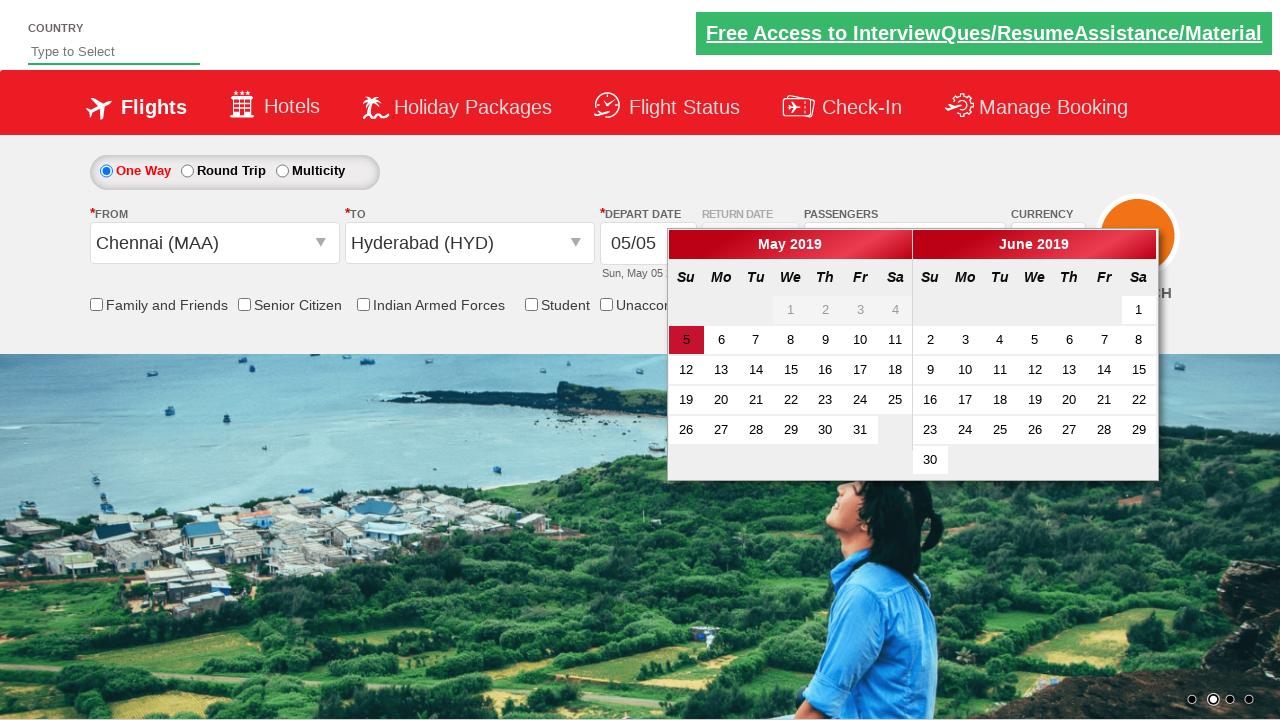